Tests that browser back button navigation works correctly with filters.

Starting URL: https://demo.playwright.dev/todomvc

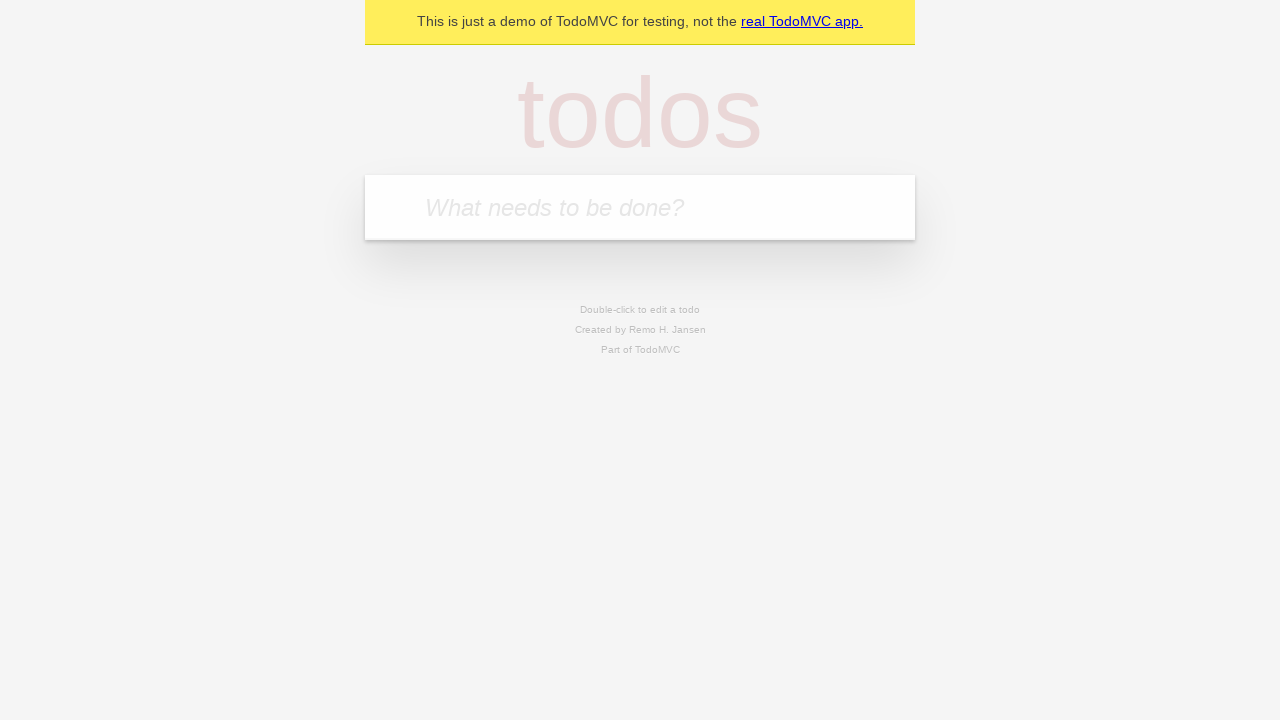

Filled todo input with 'buy some cheese' on internal:attr=[placeholder="What needs to be done?"i]
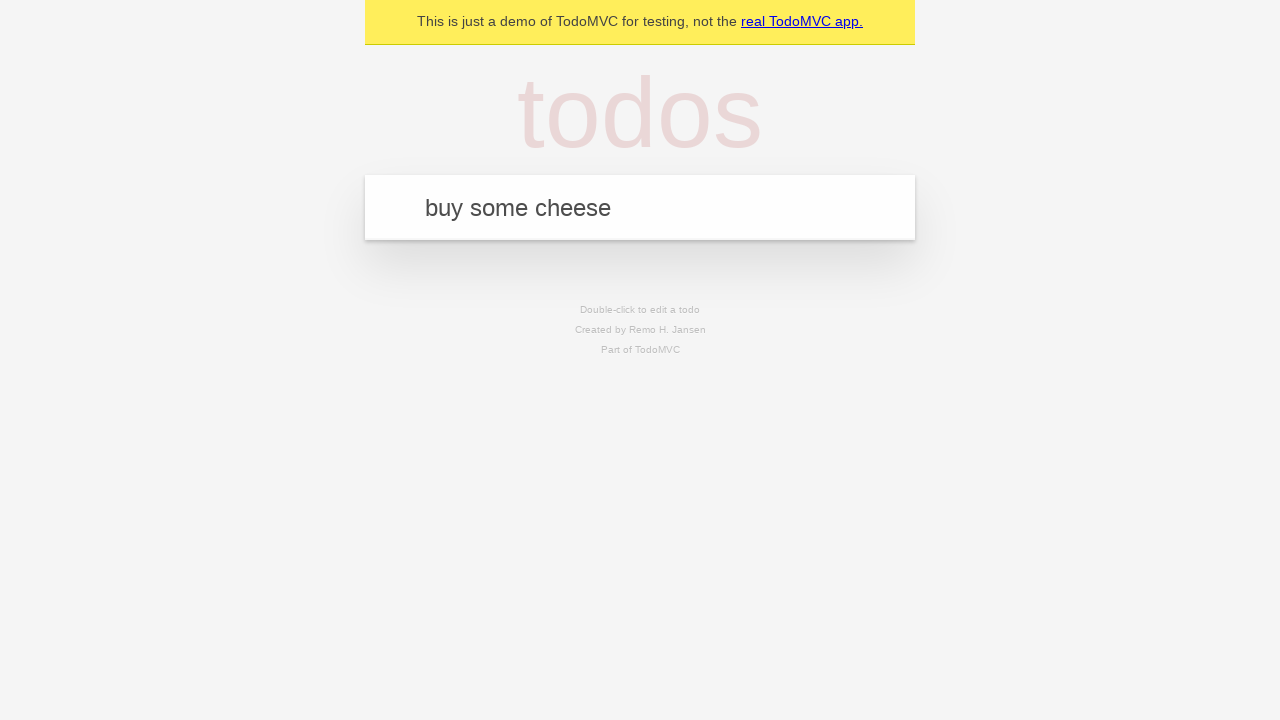

Pressed Enter to add first todo on internal:attr=[placeholder="What needs to be done?"i]
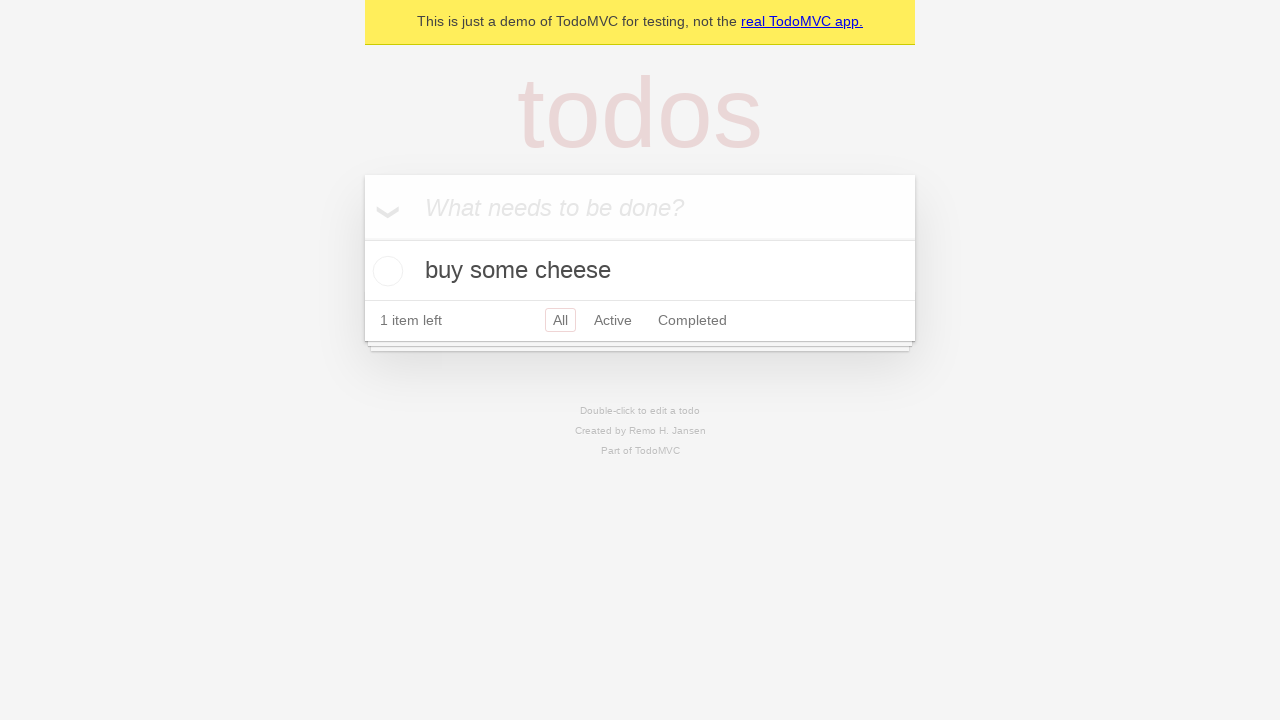

Filled todo input with 'feed the cat' on internal:attr=[placeholder="What needs to be done?"i]
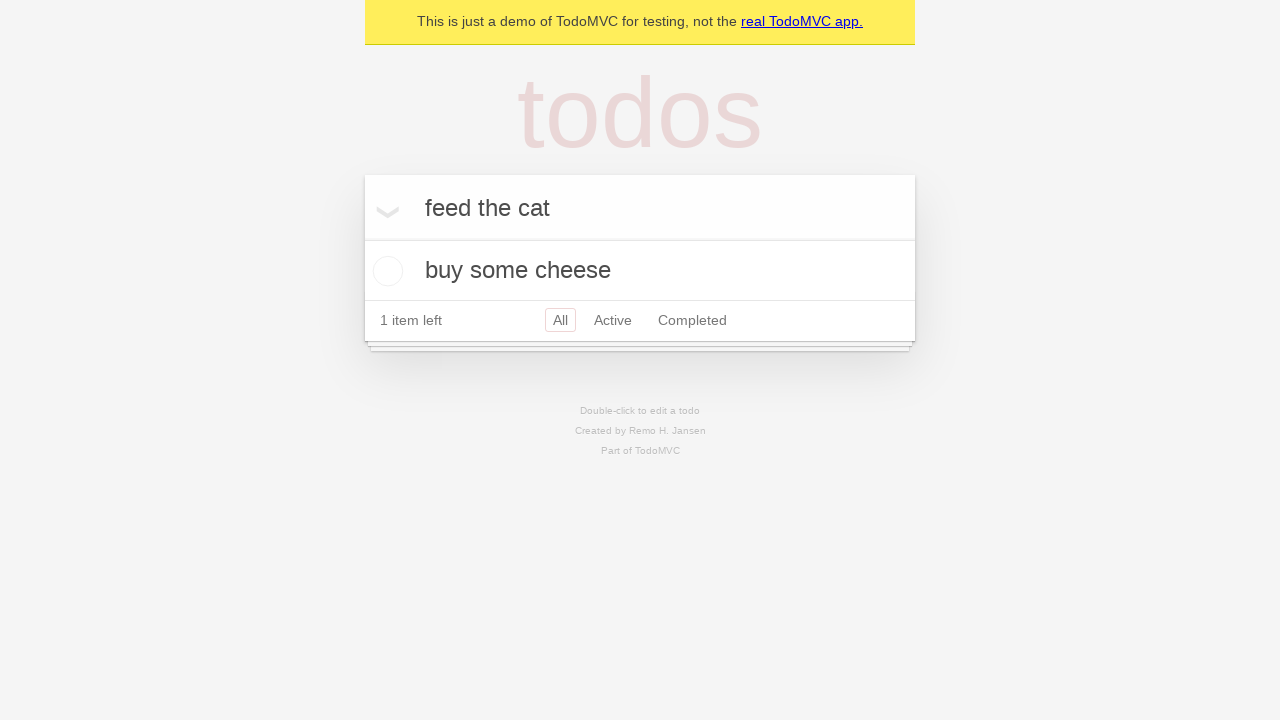

Pressed Enter to add second todo on internal:attr=[placeholder="What needs to be done?"i]
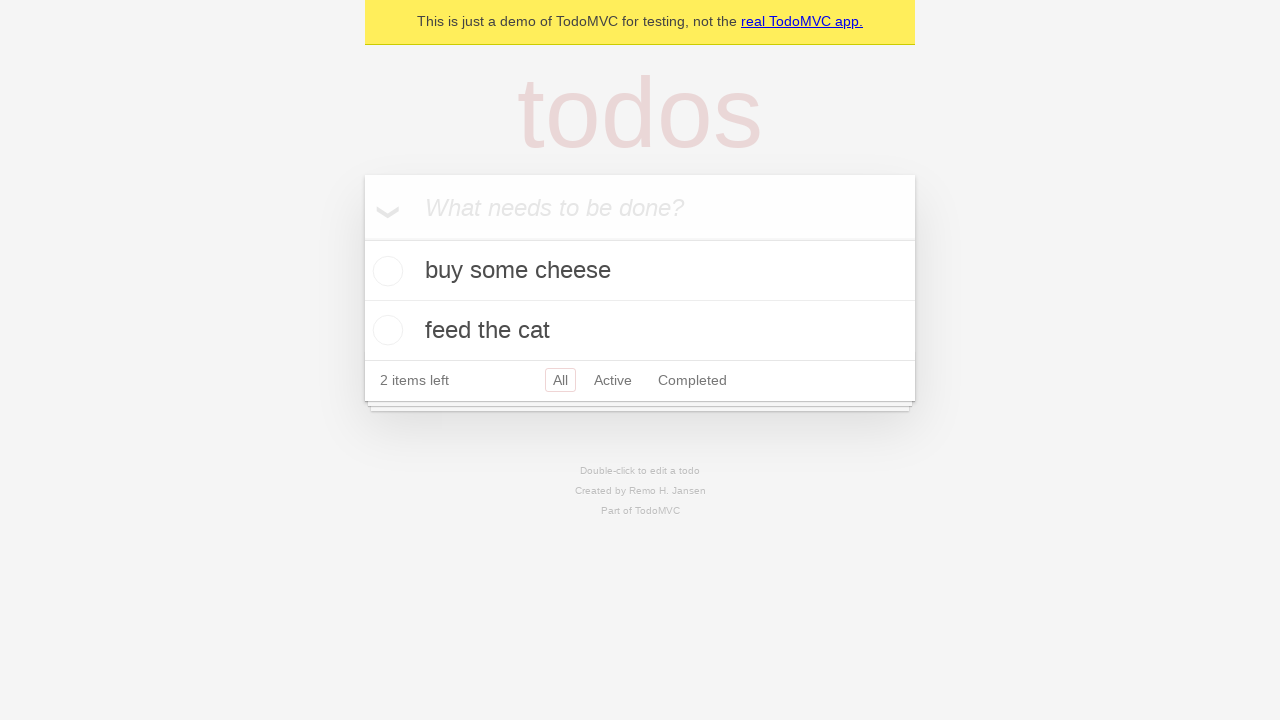

Filled todo input with 'book a doctors appointment' on internal:attr=[placeholder="What needs to be done?"i]
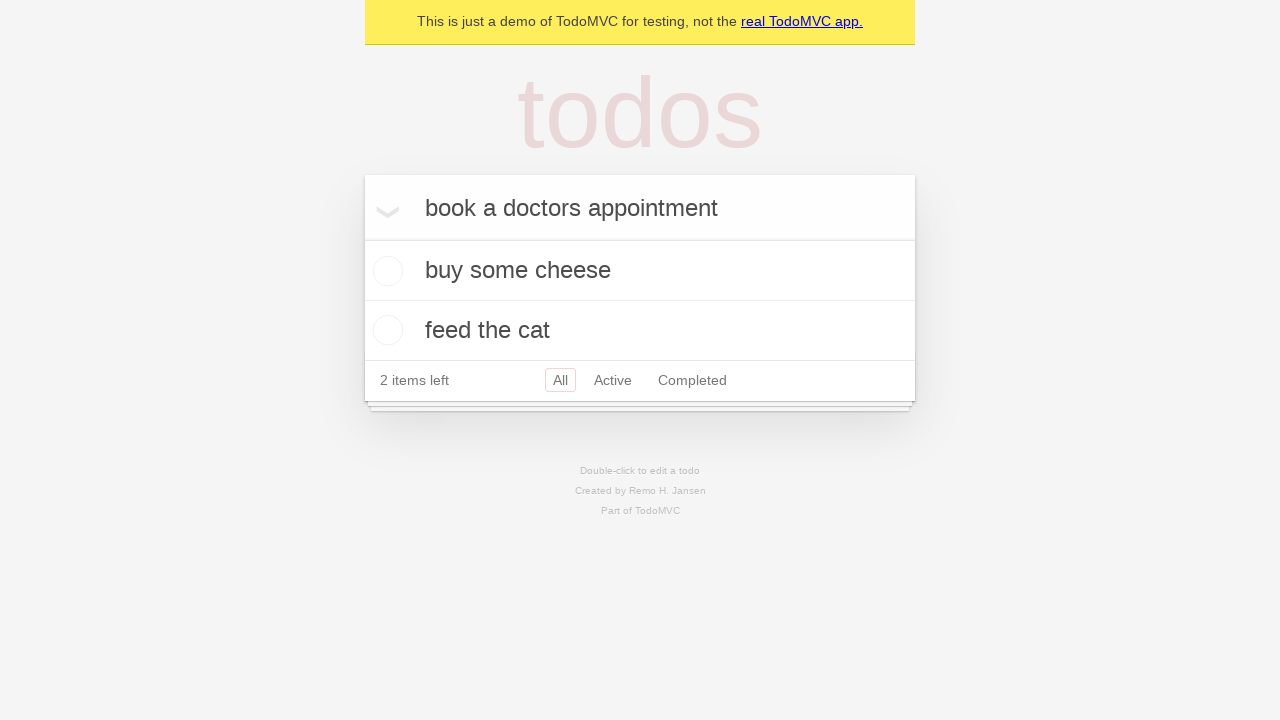

Pressed Enter to add third todo on internal:attr=[placeholder="What needs to be done?"i]
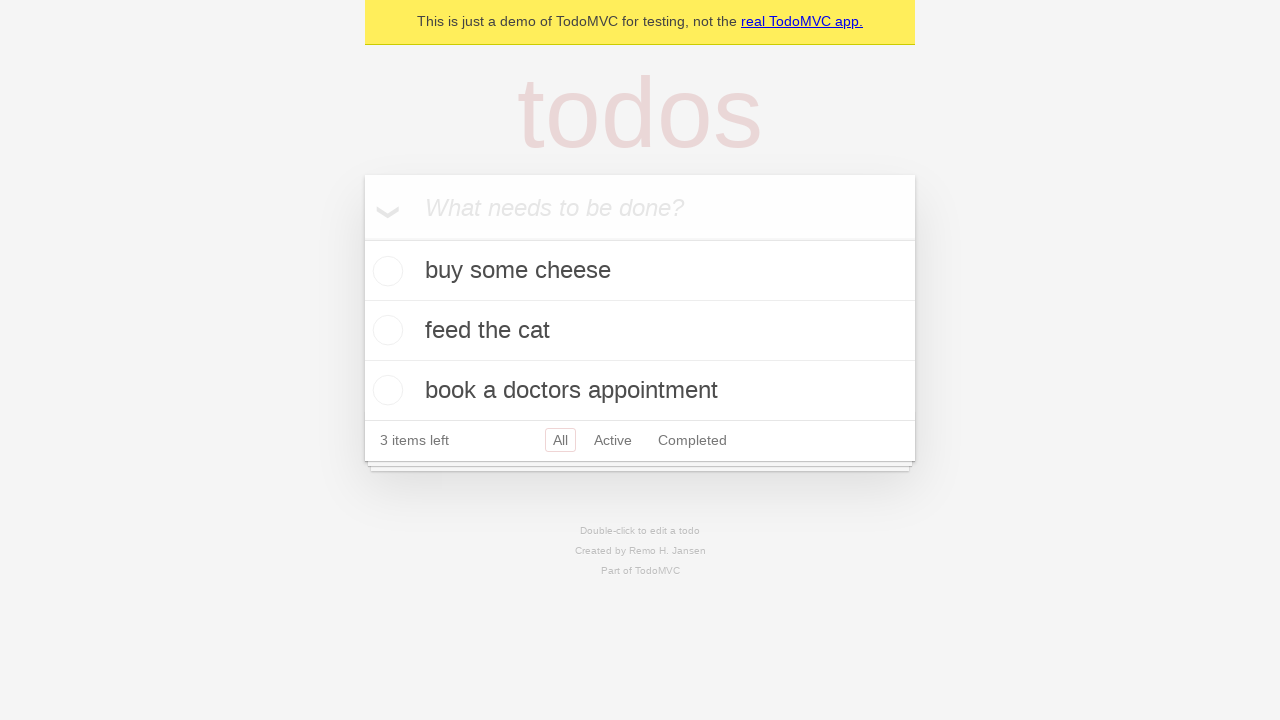

Checked checkbox to mark second todo as complete at (385, 330) on internal:testid=[data-testid="todo-item"s] >> nth=1 >> internal:role=checkbox
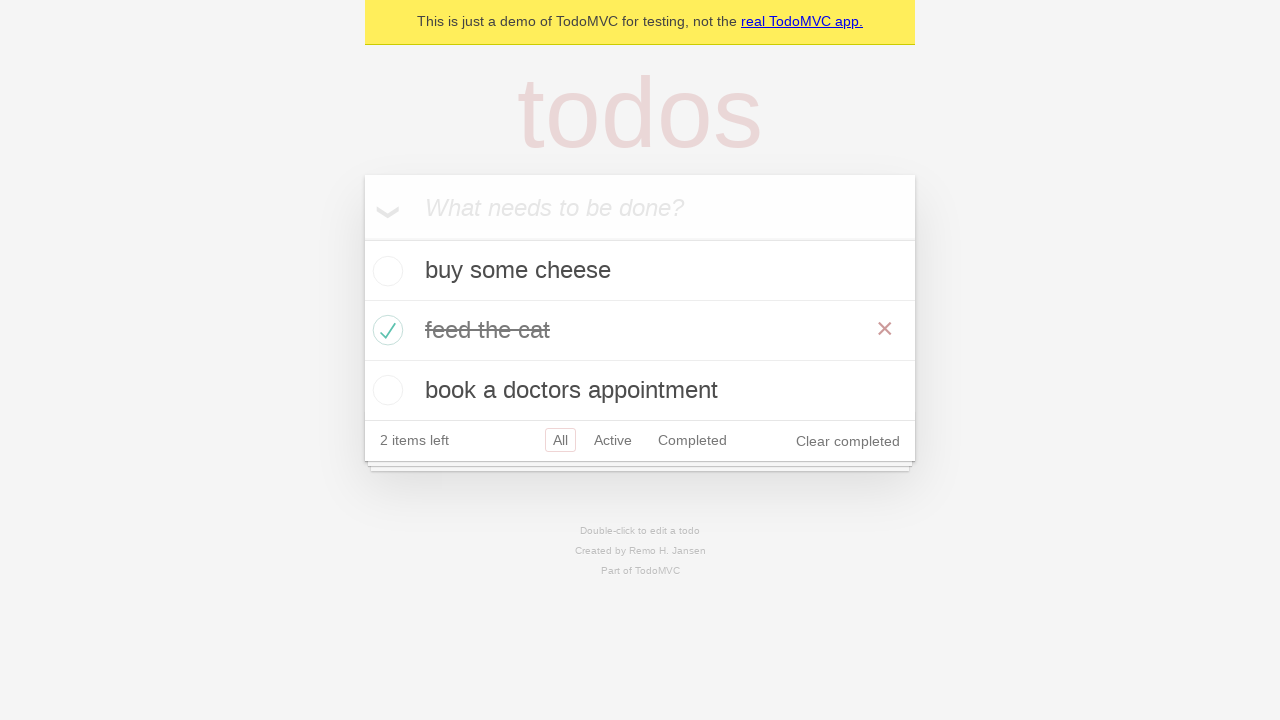

Clicked 'All' filter at (560, 440) on internal:role=link[name="All"i]
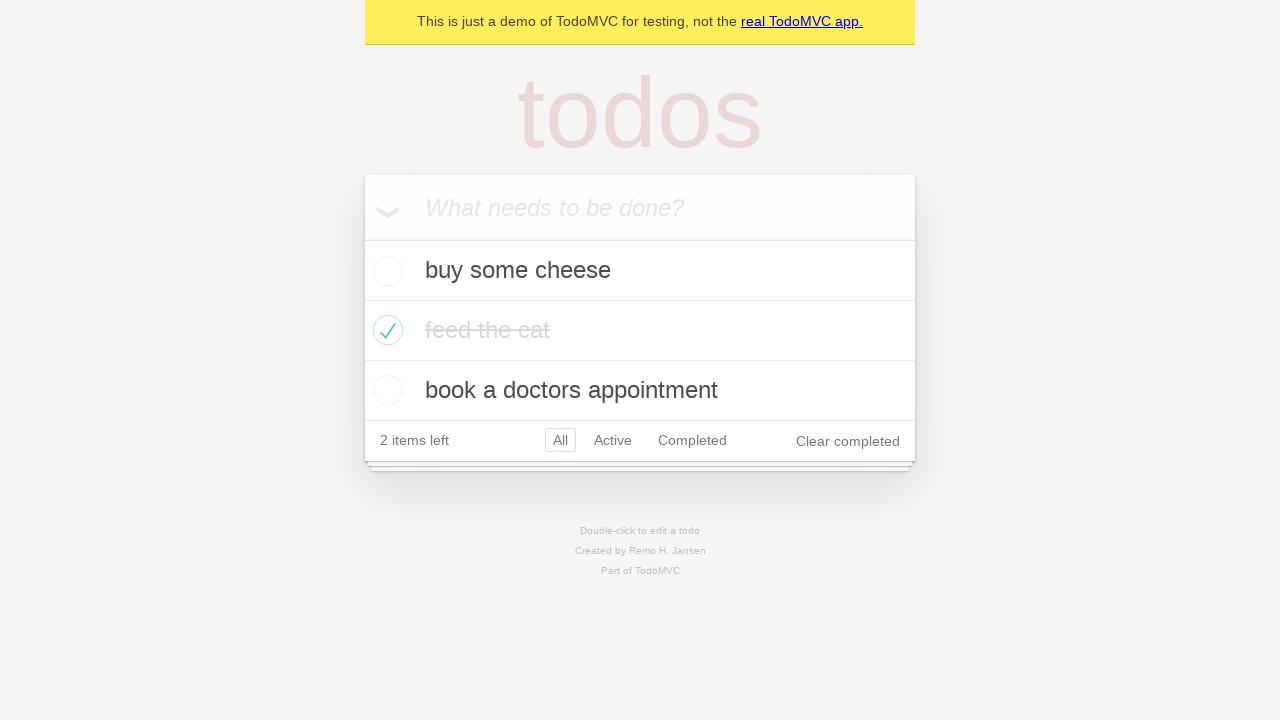

Clicked 'Active' filter at (613, 440) on internal:role=link[name="Active"i]
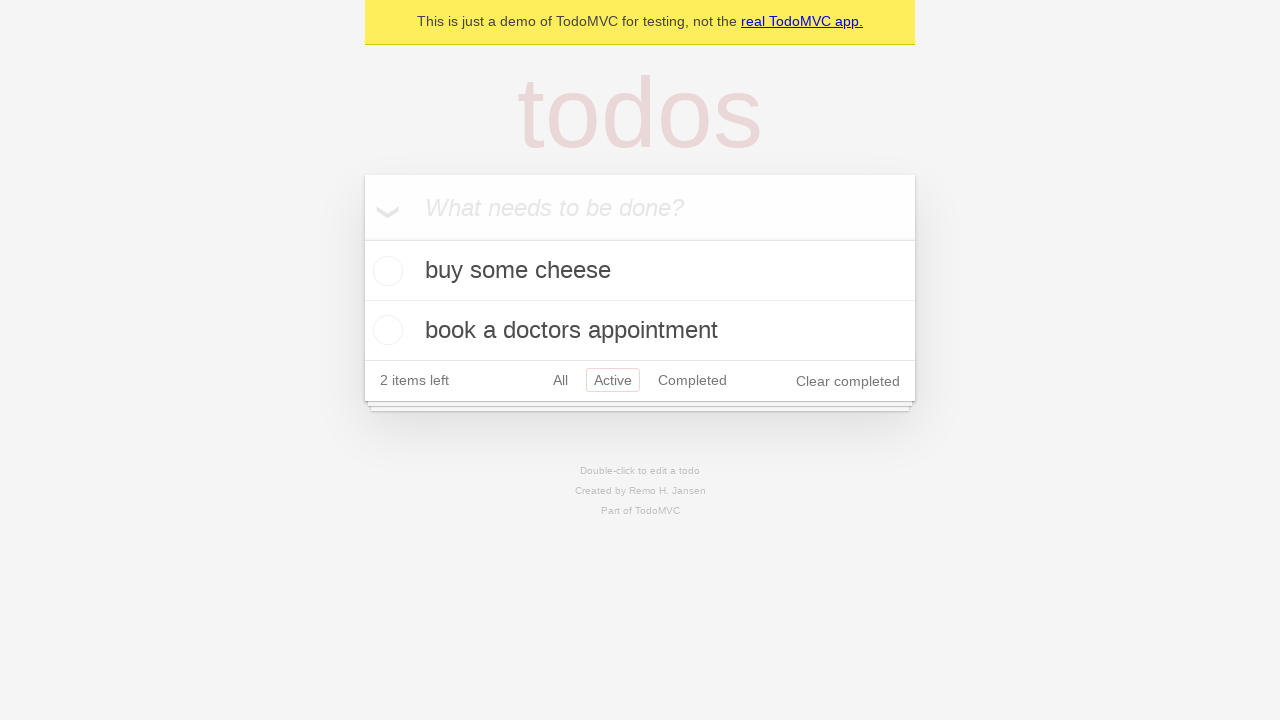

Clicked 'Completed' filter at (692, 380) on internal:role=link[name="Completed"i]
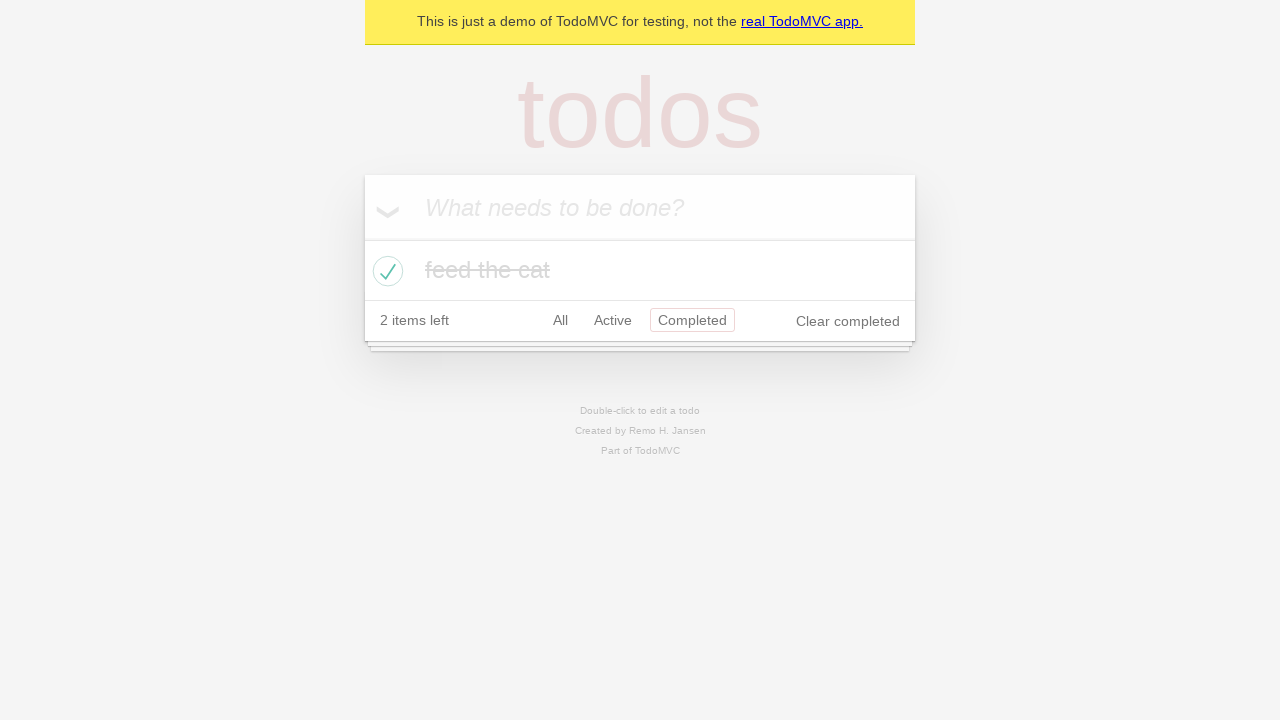

Clicked browser back button (from Completed to Active)
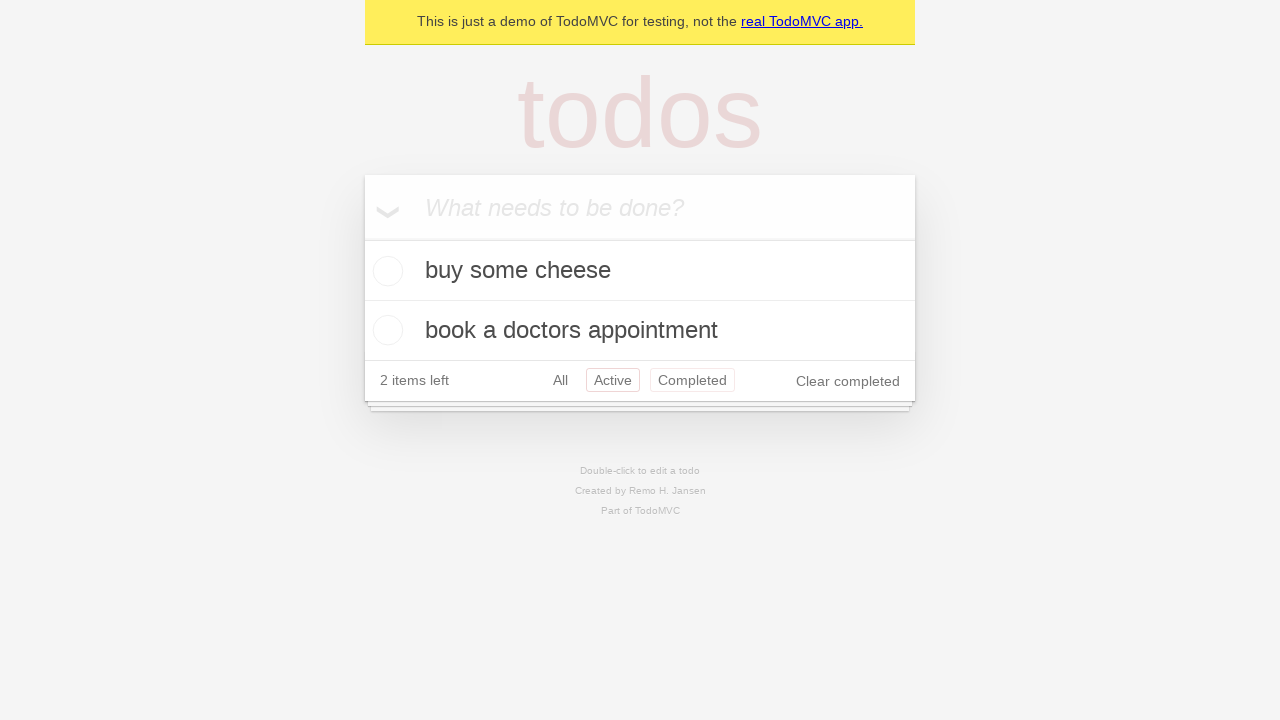

Clicked browser back button (from Active to All)
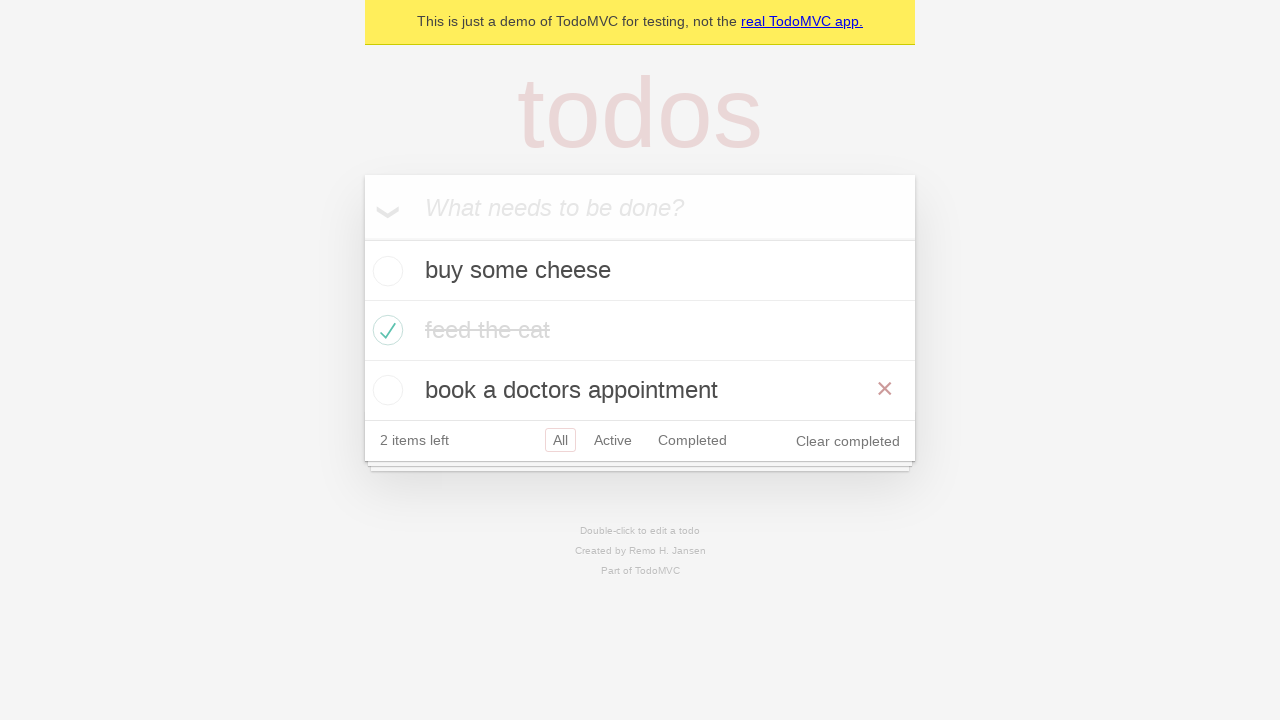

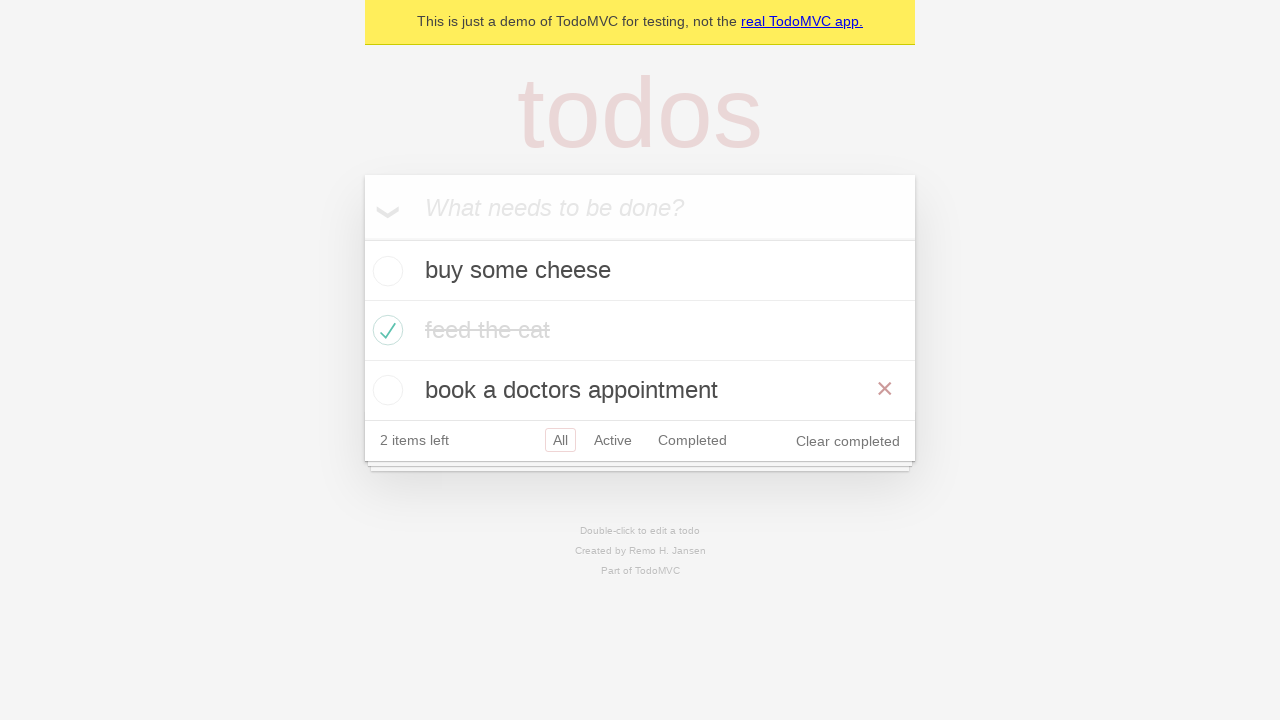